Tests deleting a todo item by creating a todo, hovering over it, and clicking the delete button

Starting URL: https://demo.playwright.dev/todomvc

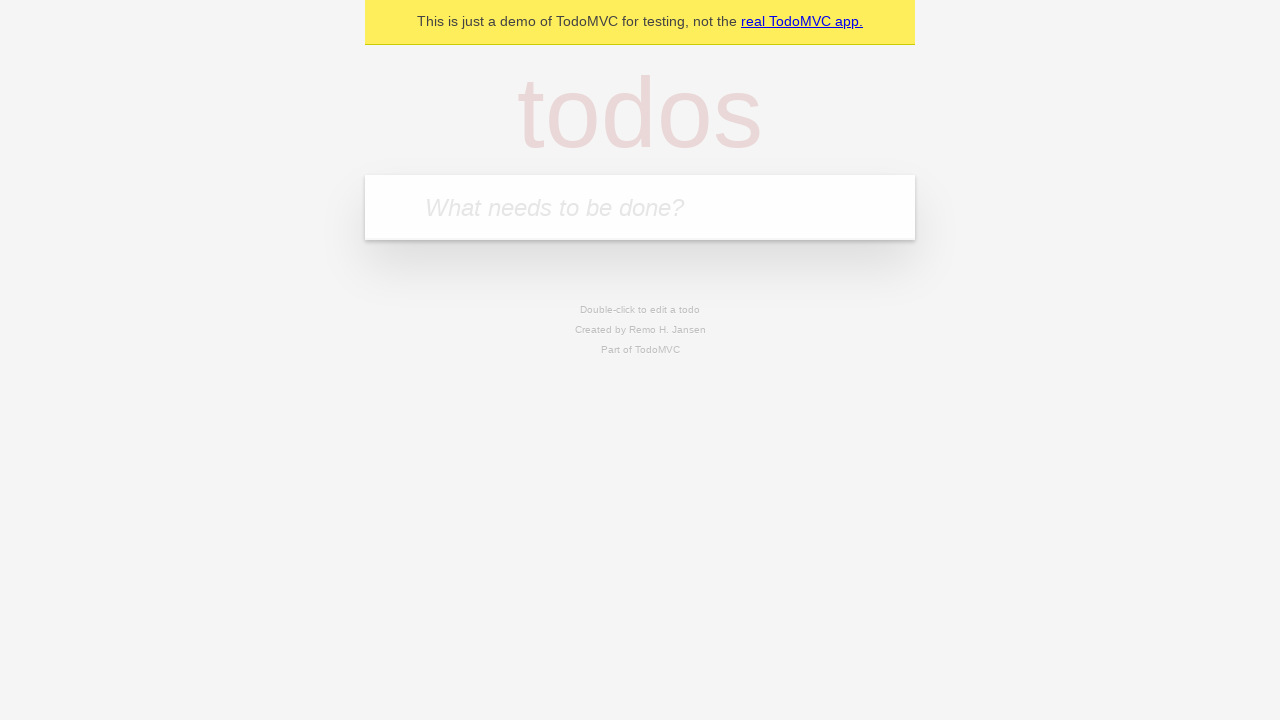

Filled todo input field with 'Rhie1234 민!@#' on internal:attr=[placeholder="What needs to be done?"i]
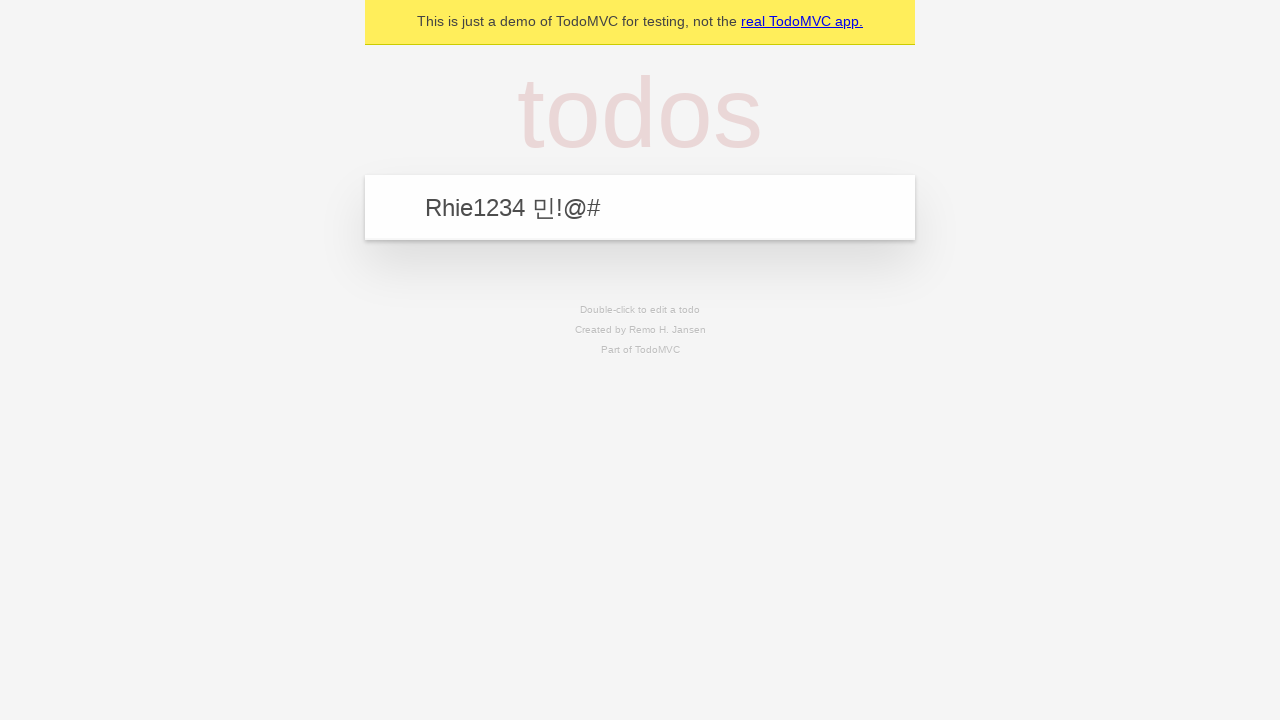

Pressed Enter to create the todo item on internal:attr=[placeholder="What needs to be done?"i]
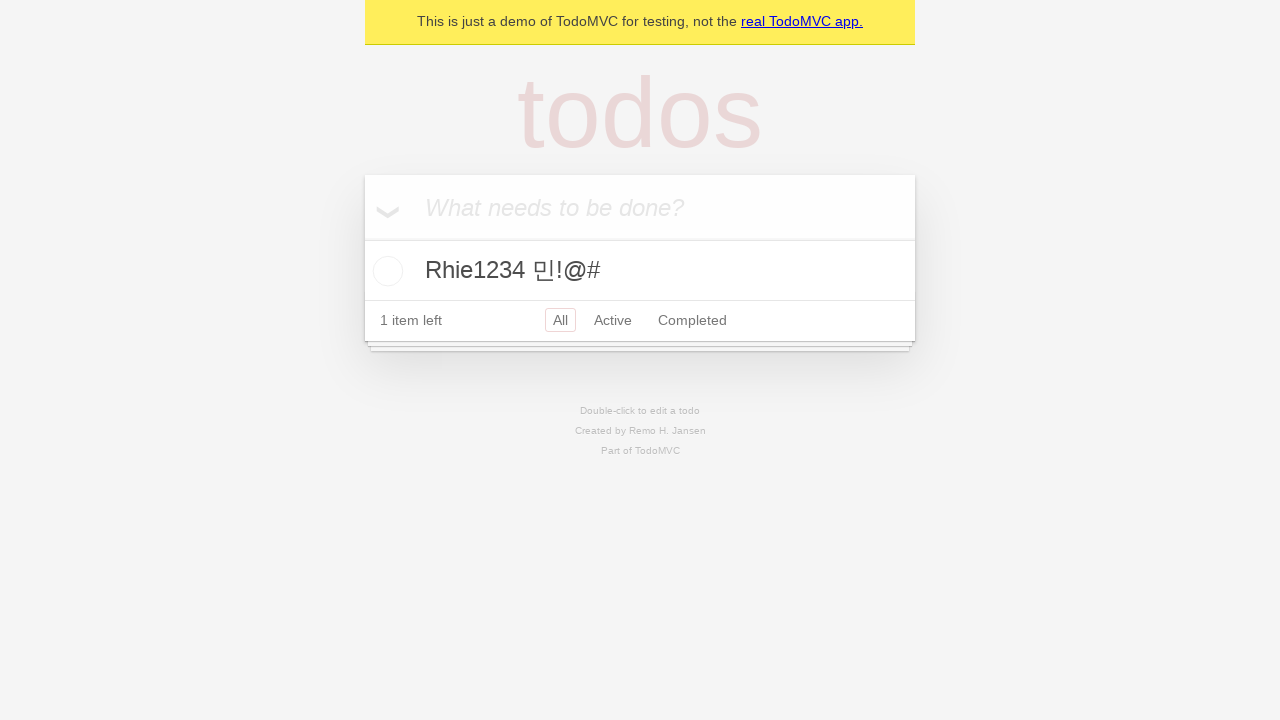

Hovered over the todo item to reveal delete button at (640, 271) on internal:testid=[data-testid="todo-title"s]
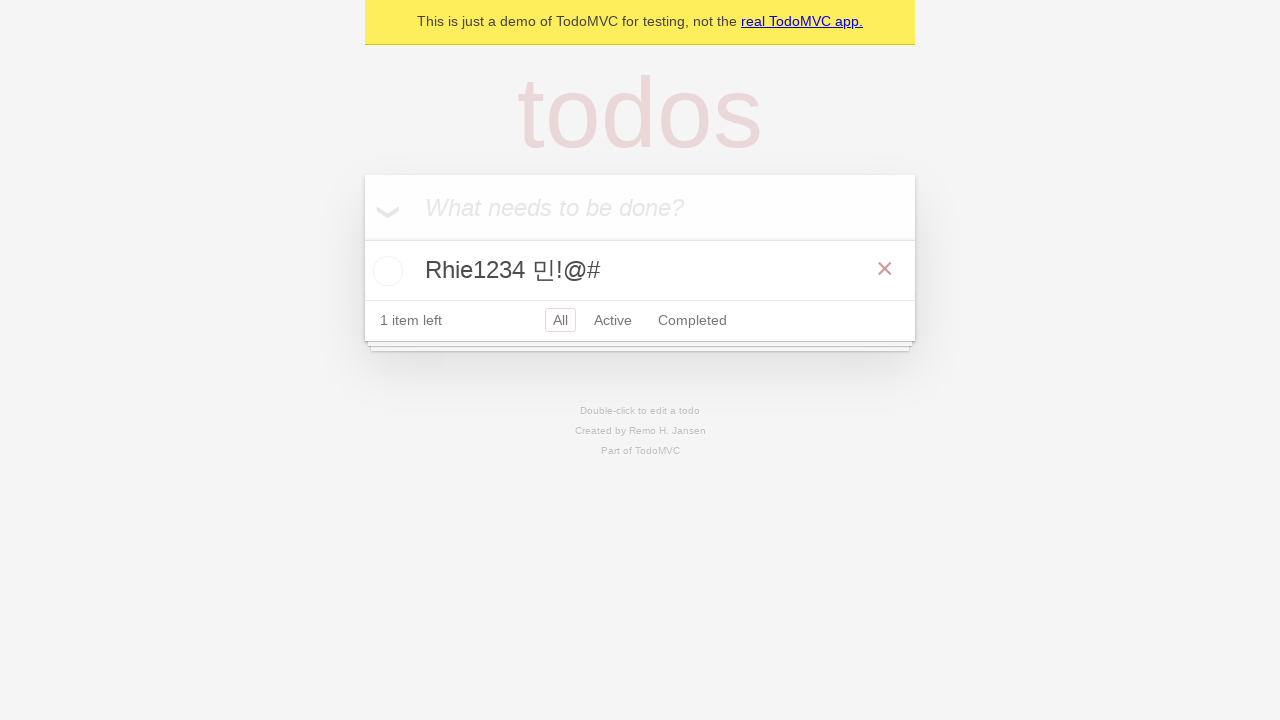

Clicked the delete button to remove the todo item at (885, 269) on internal:label="Delete"i
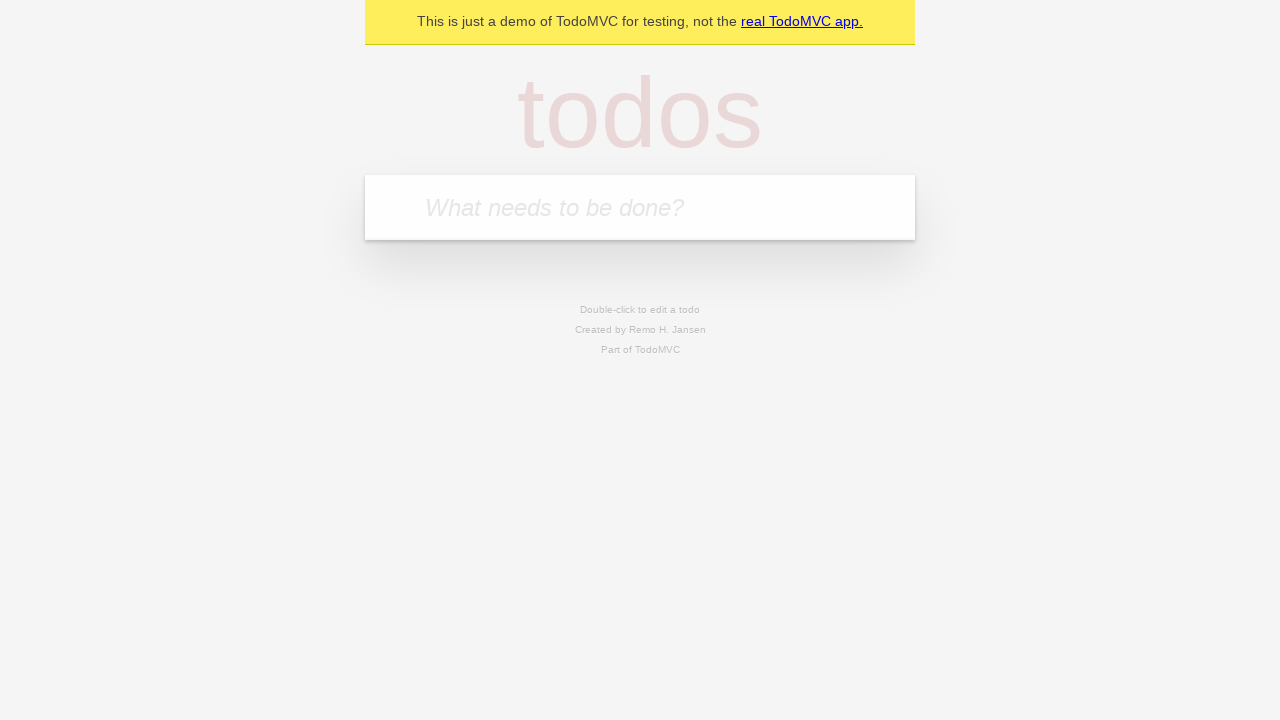

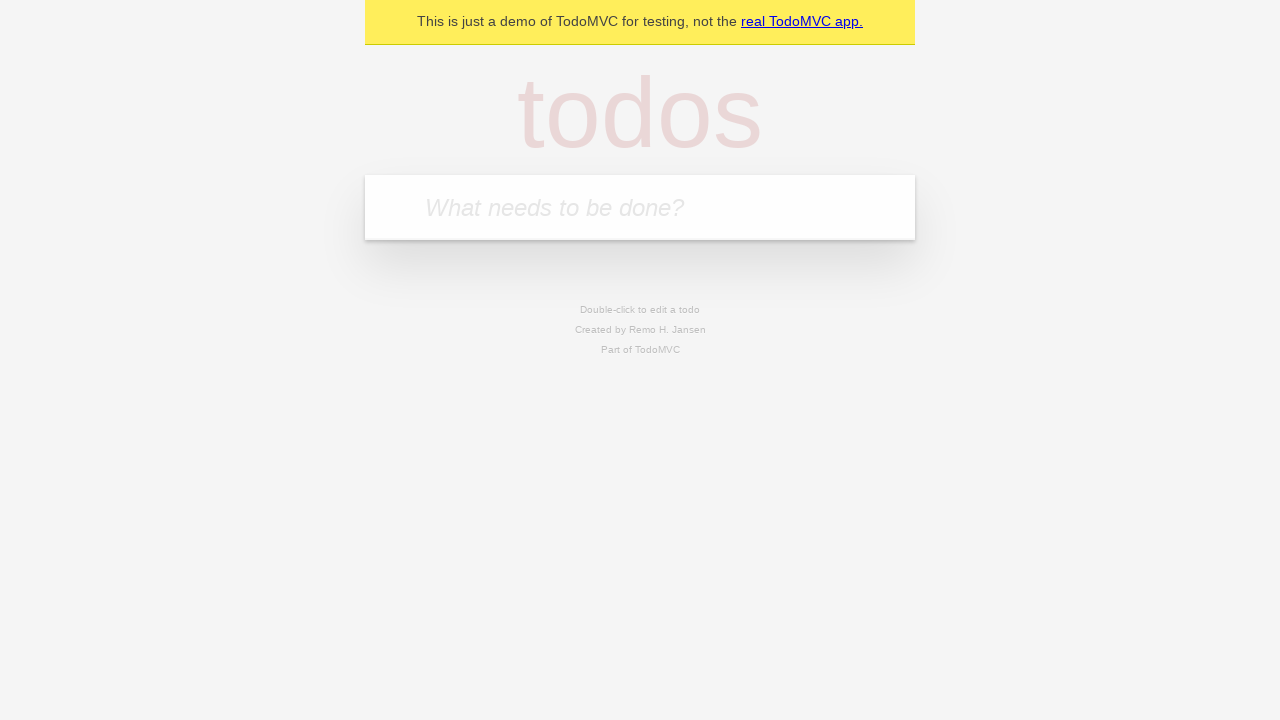